Tests switching between multiple browser windows by clicking a link that opens a new window, then switching between the original and new windows using window handle index positions, verifying the correct window is focused by checking page titles.

Starting URL: http://the-internet.herokuapp.com/windows

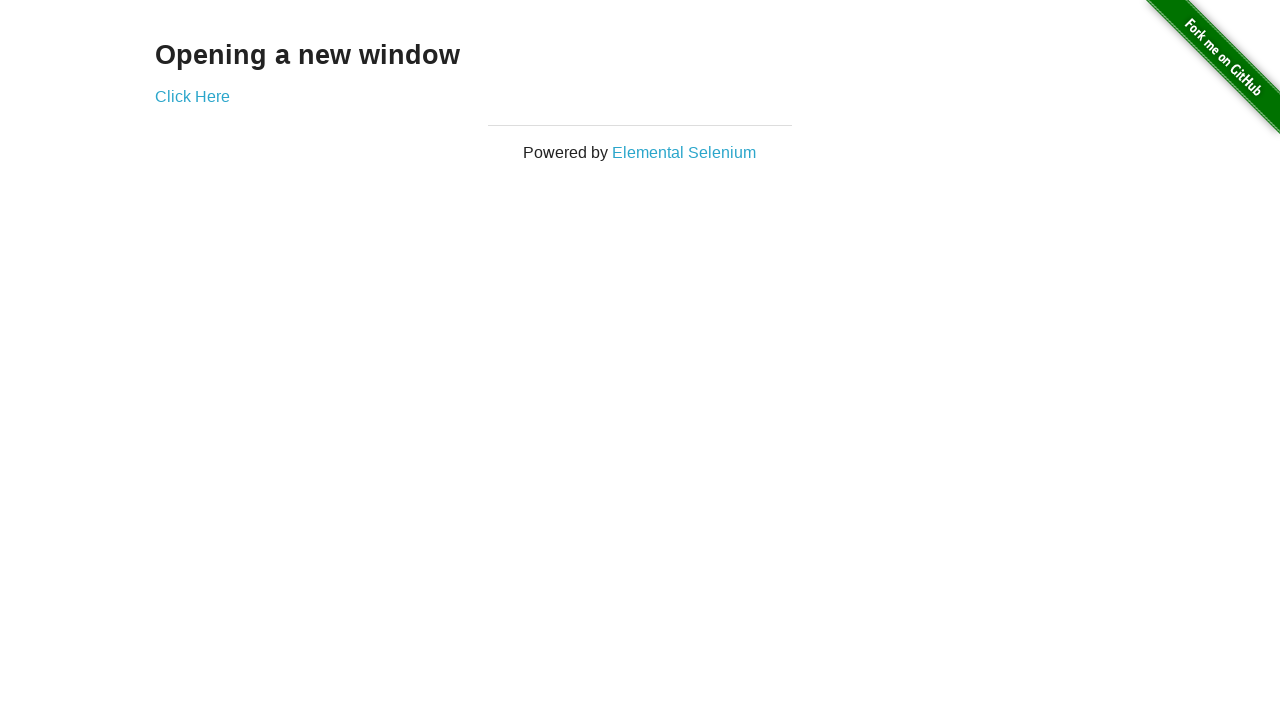

Clicked link to open new window at (192, 96) on .example a
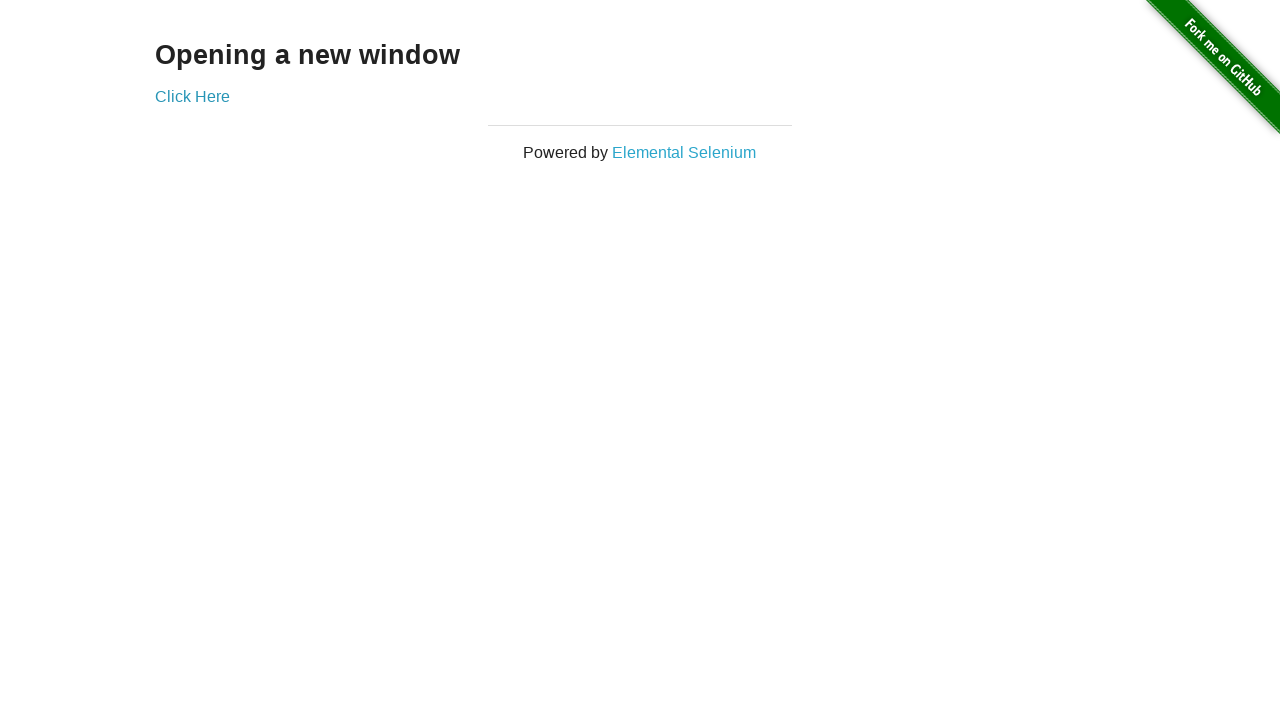

Waited 1 second for new window to open
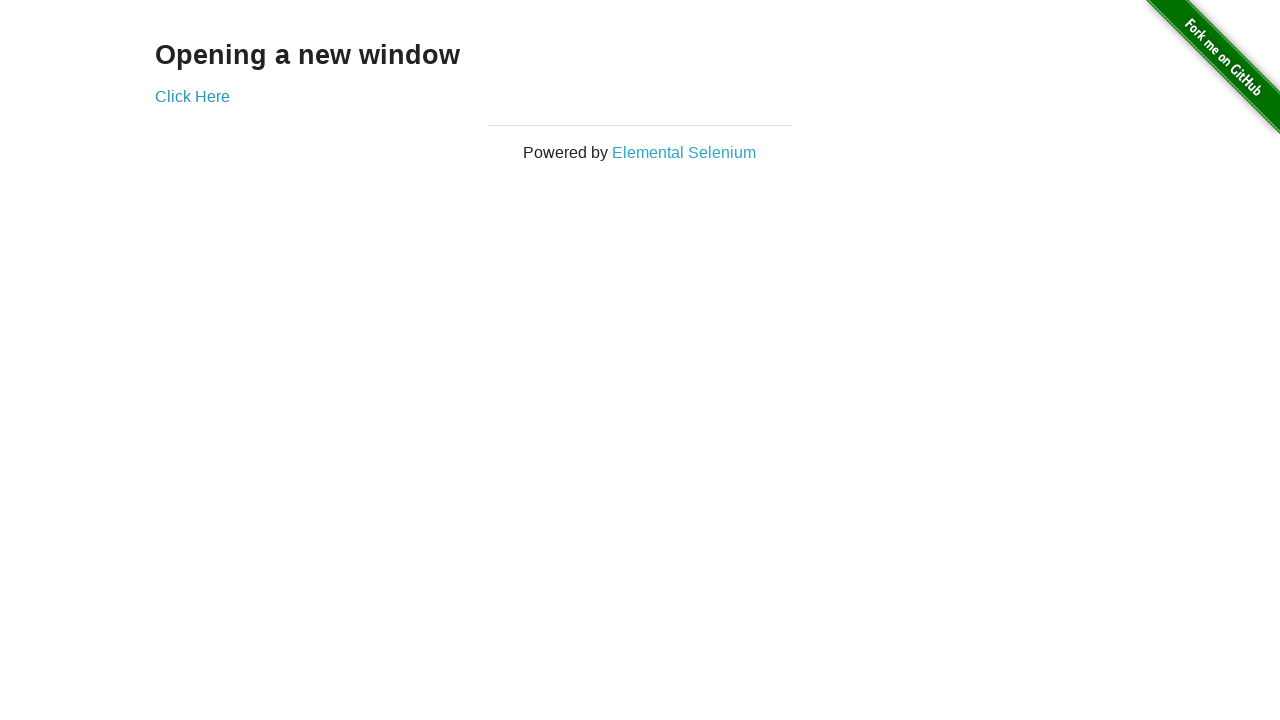

Retrieved all pages from context
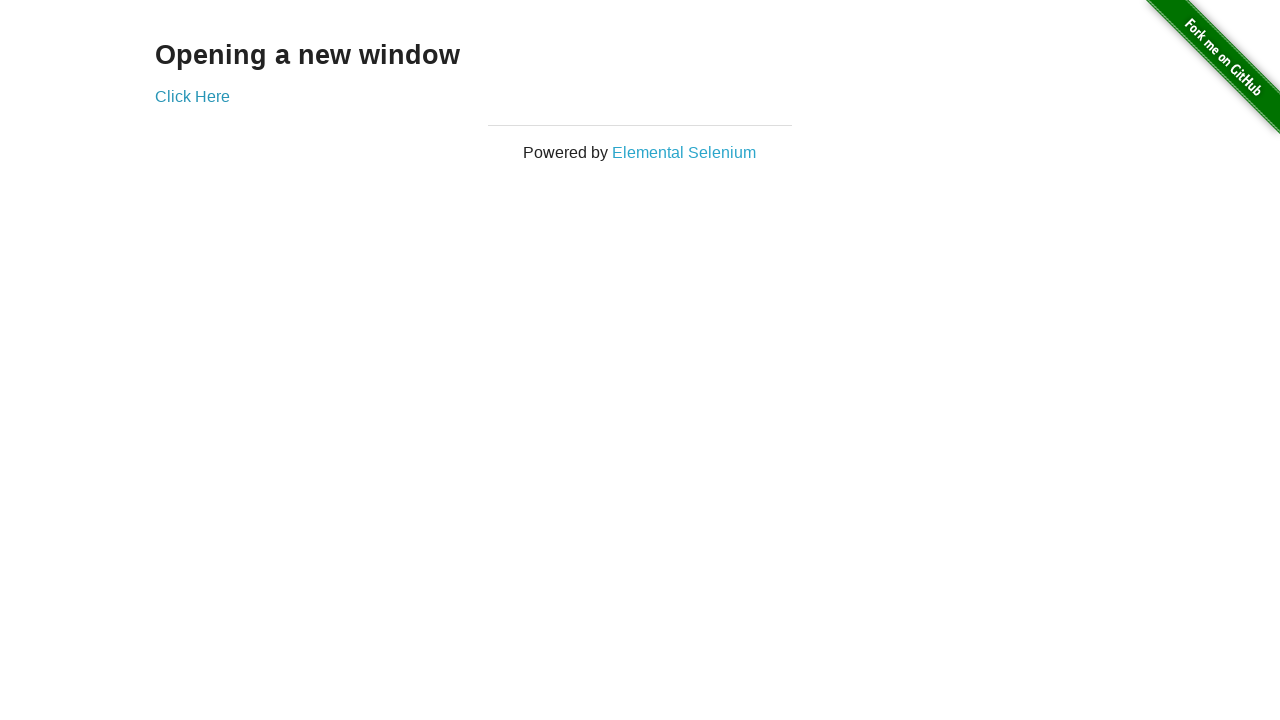

Verified original window title is not 'New Window'
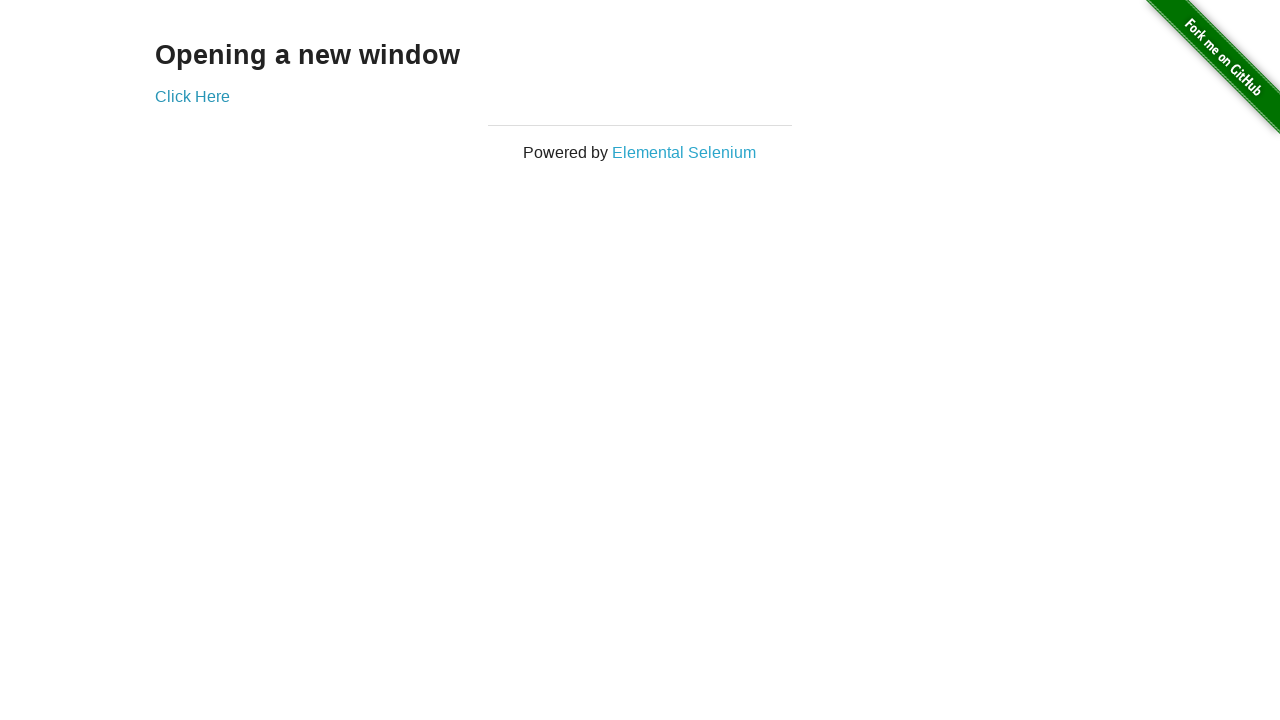

Selected new window from pages list
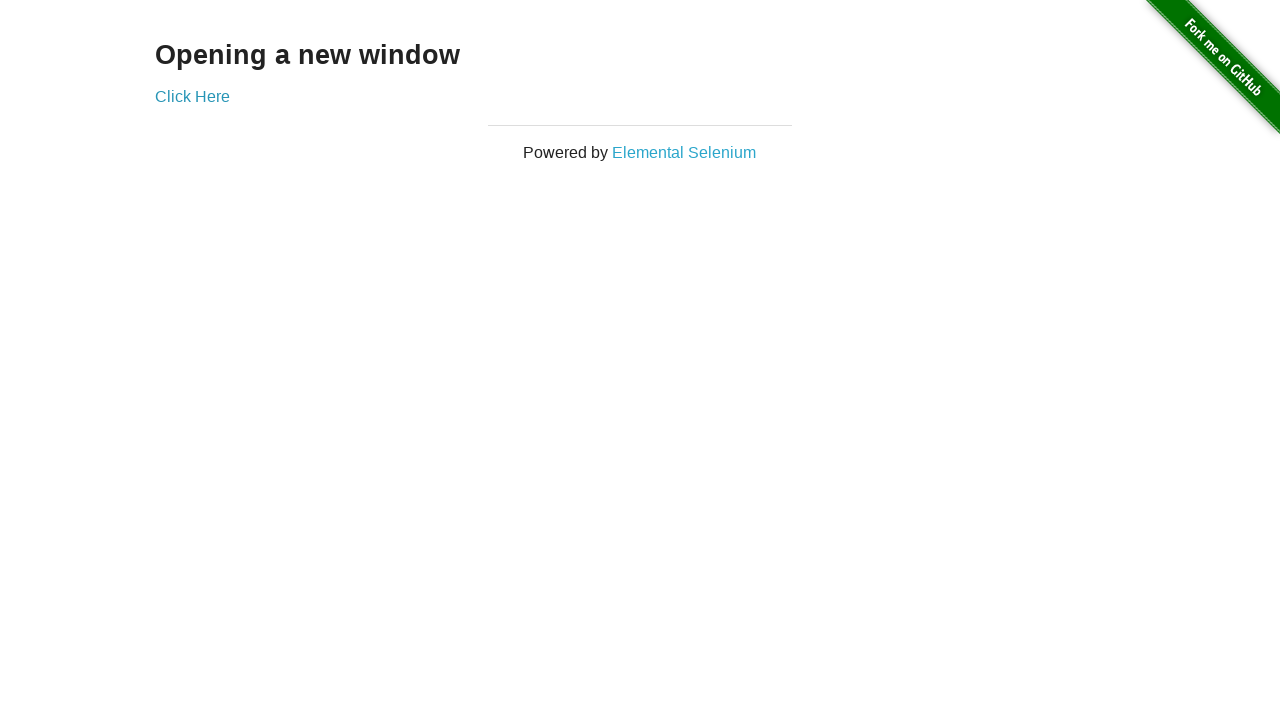

Brought new window to front
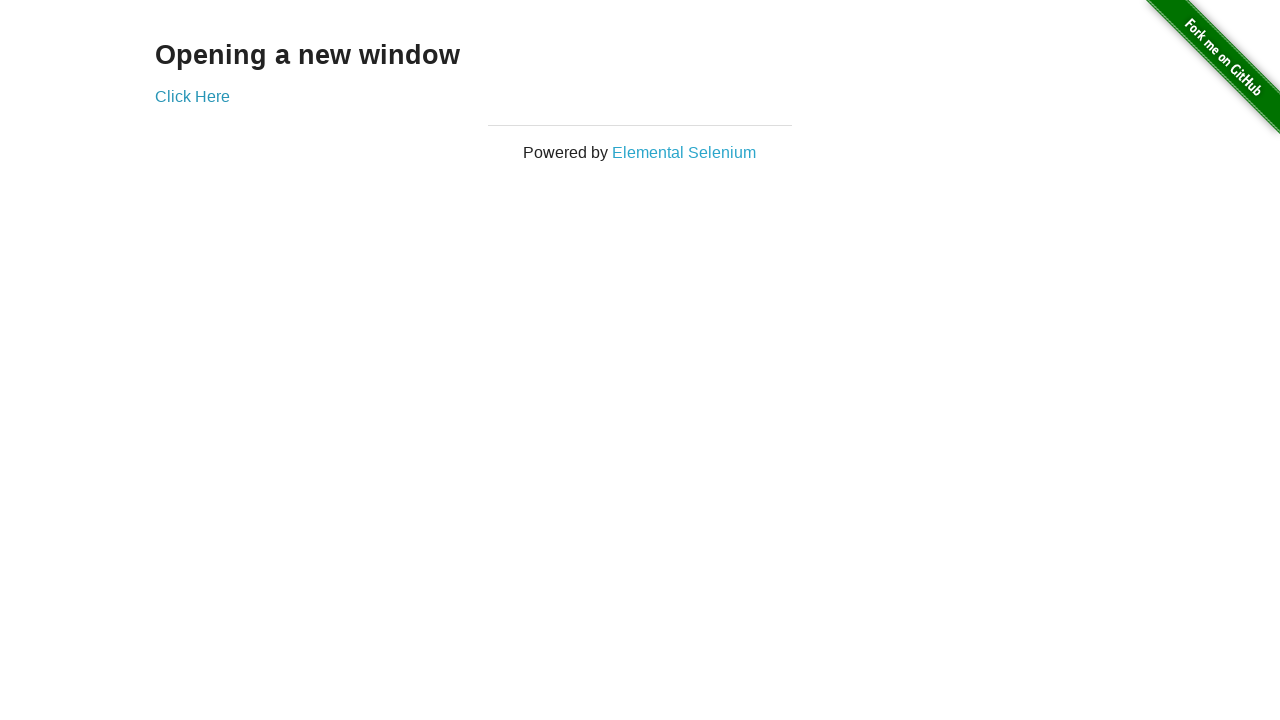

Verified new window title is 'New Window'
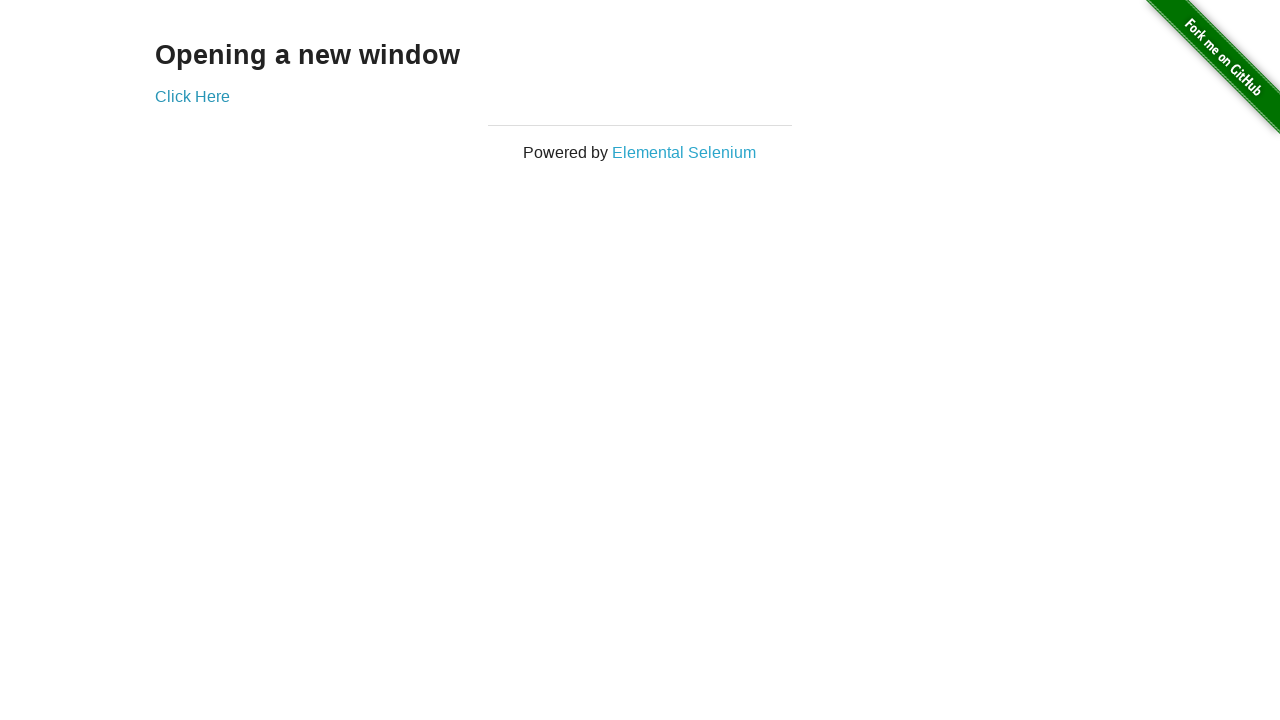

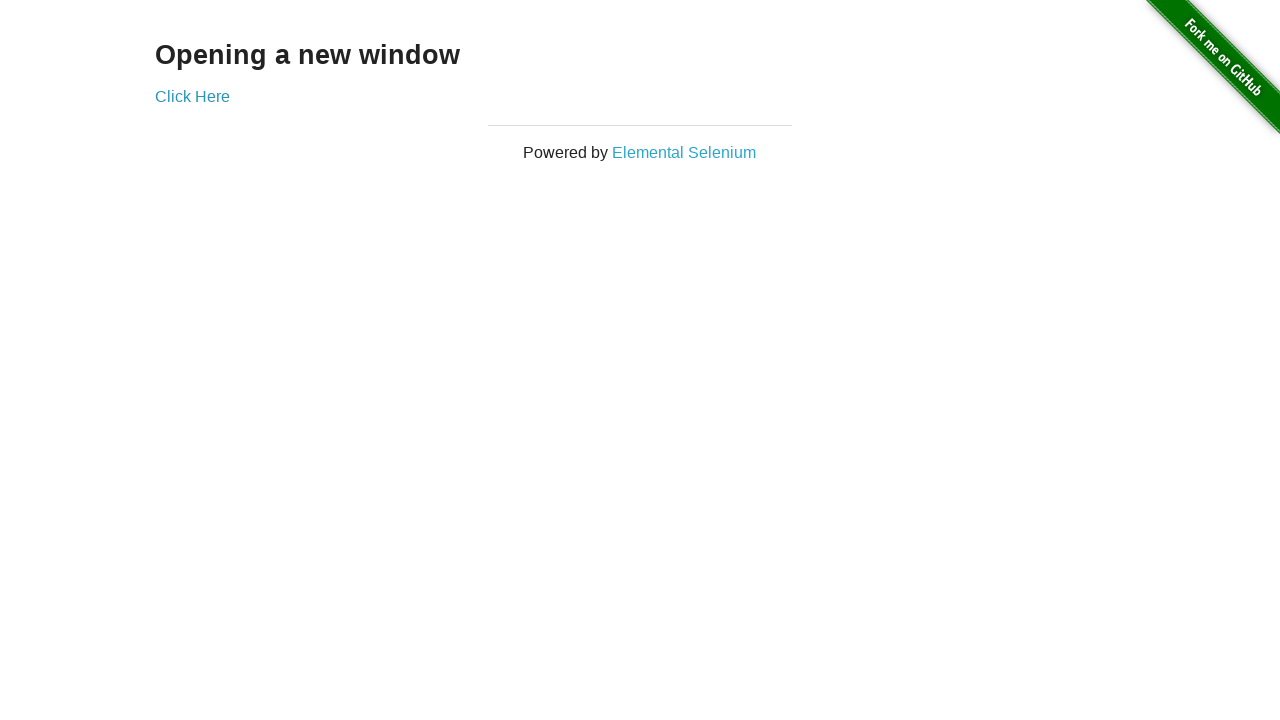